Tests slider interaction by dragging the slider handle to a new position within an iframe

Starting URL: http://jqueryui.com/slider/

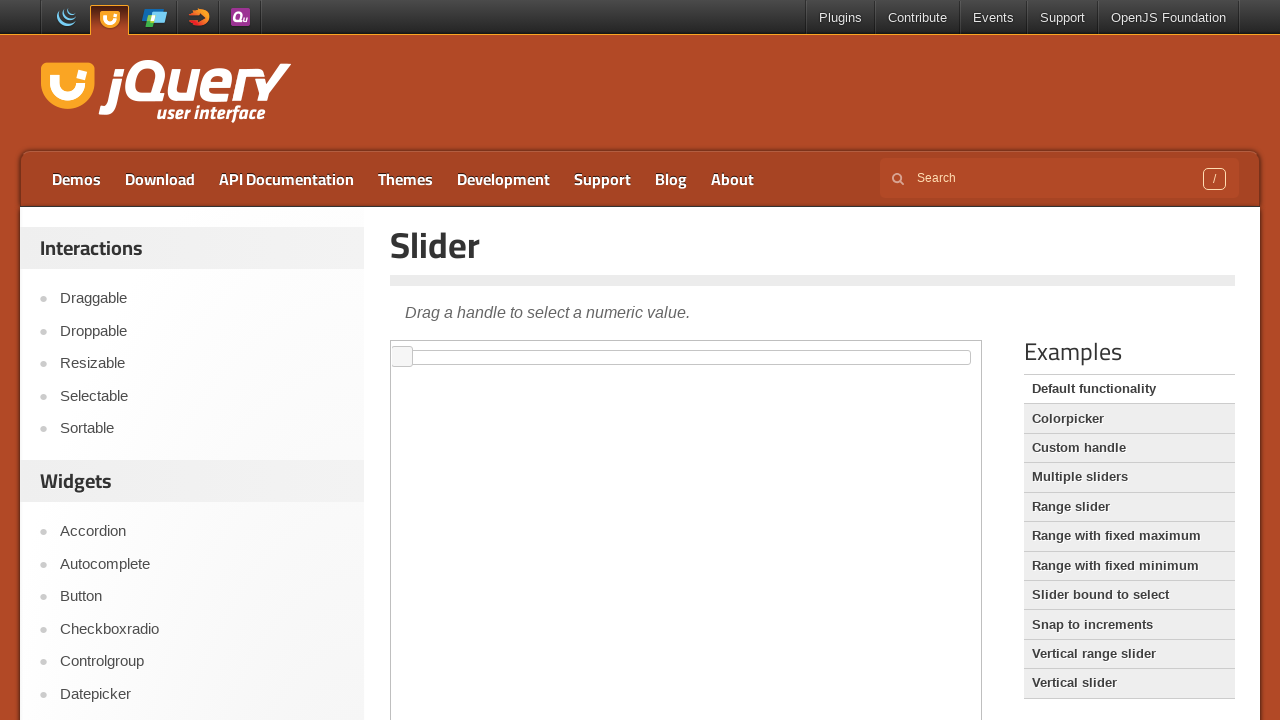

Located the iframe containing the slider
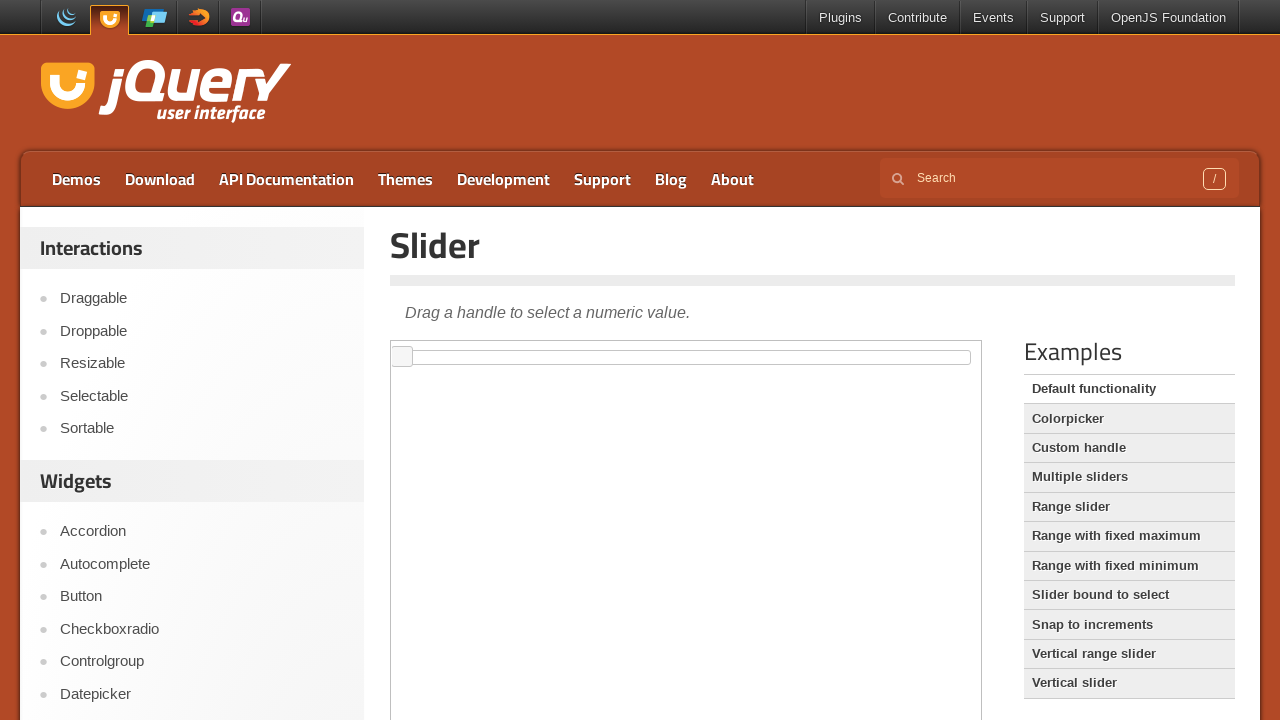

Located the slider handle element
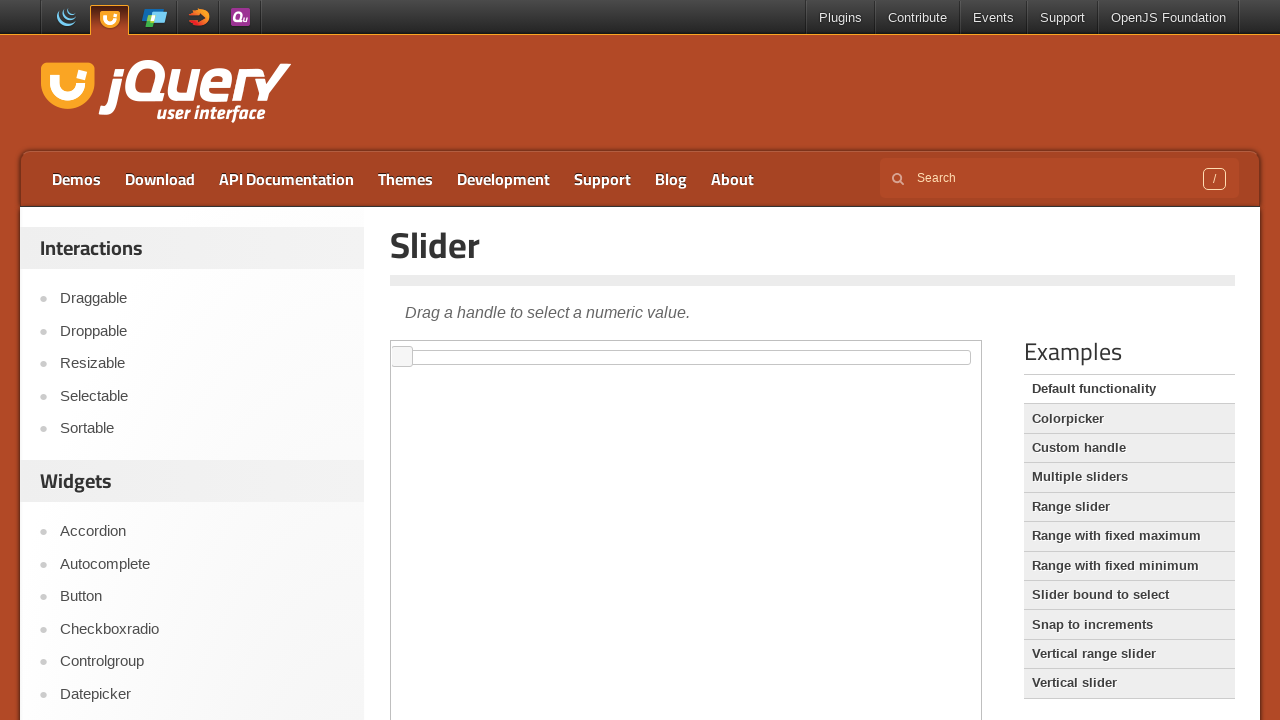

Retrieved bounding box of slider handle
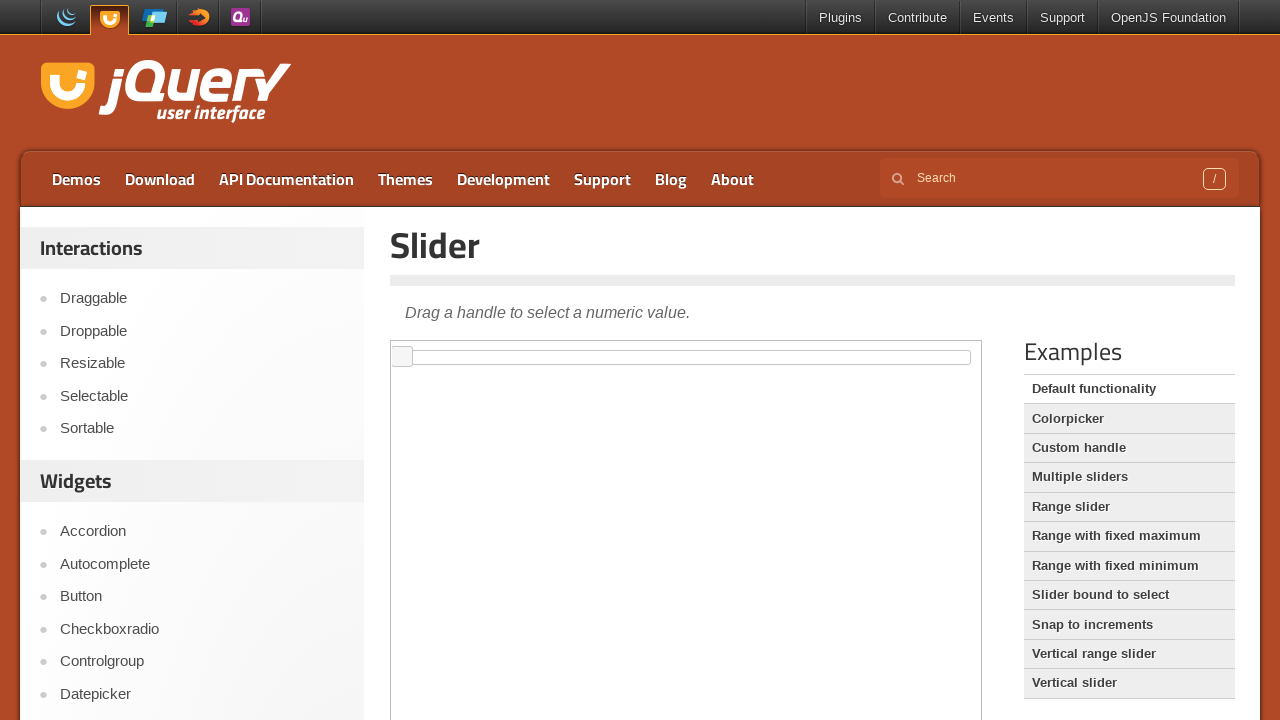

Moved mouse to center of slider handle at (402, 357)
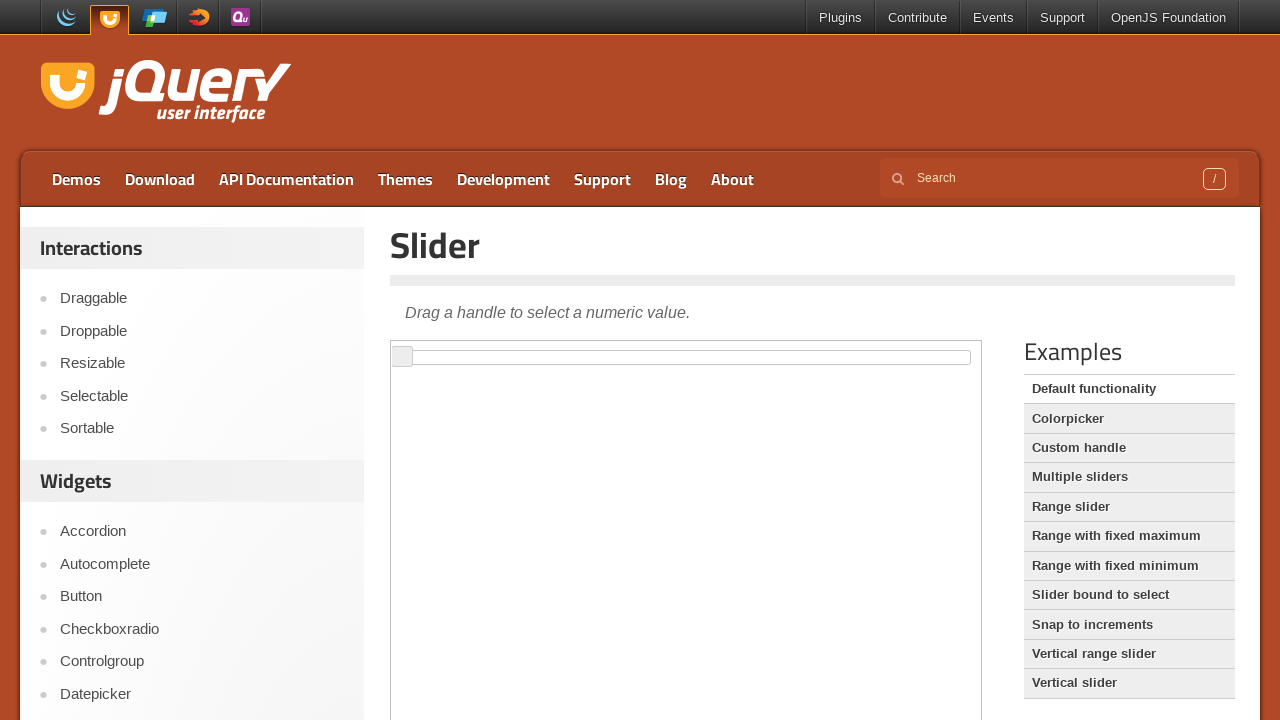

Pressed down mouse button on slider handle at (402, 357)
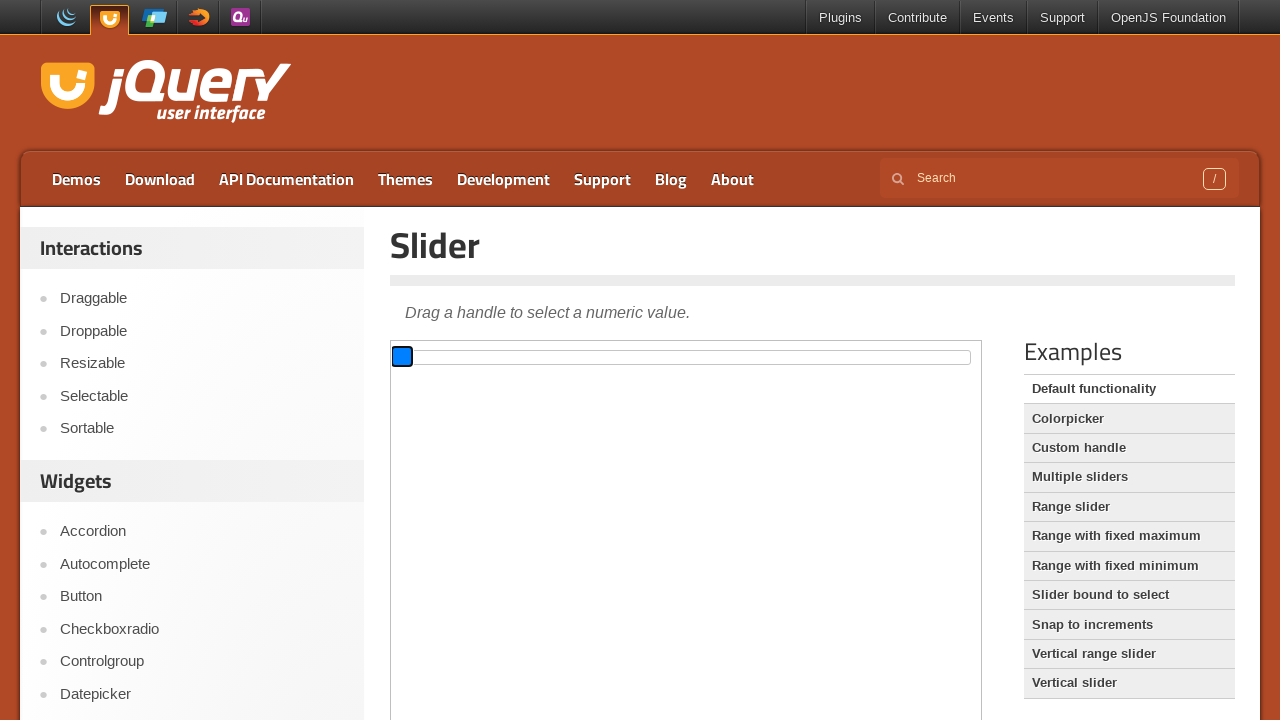

Dragged slider handle 200 pixels to the right at (602, 357)
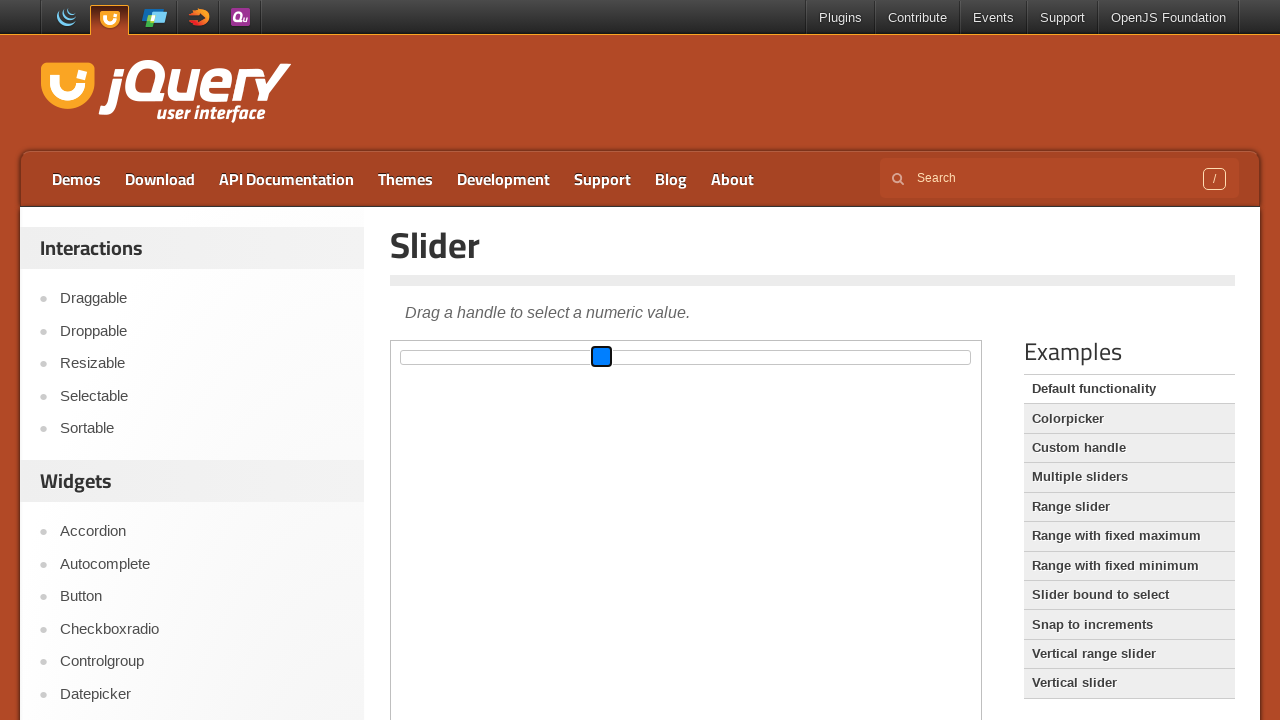

Released mouse button to complete slider drag at (602, 357)
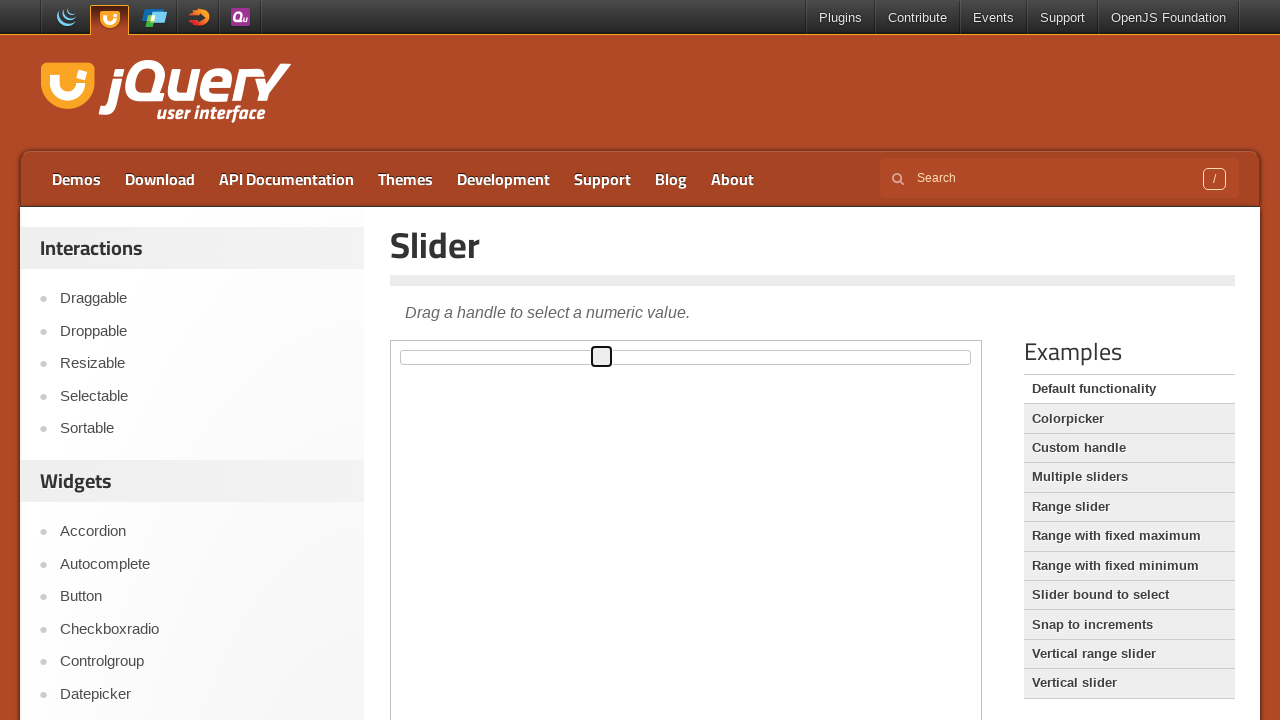

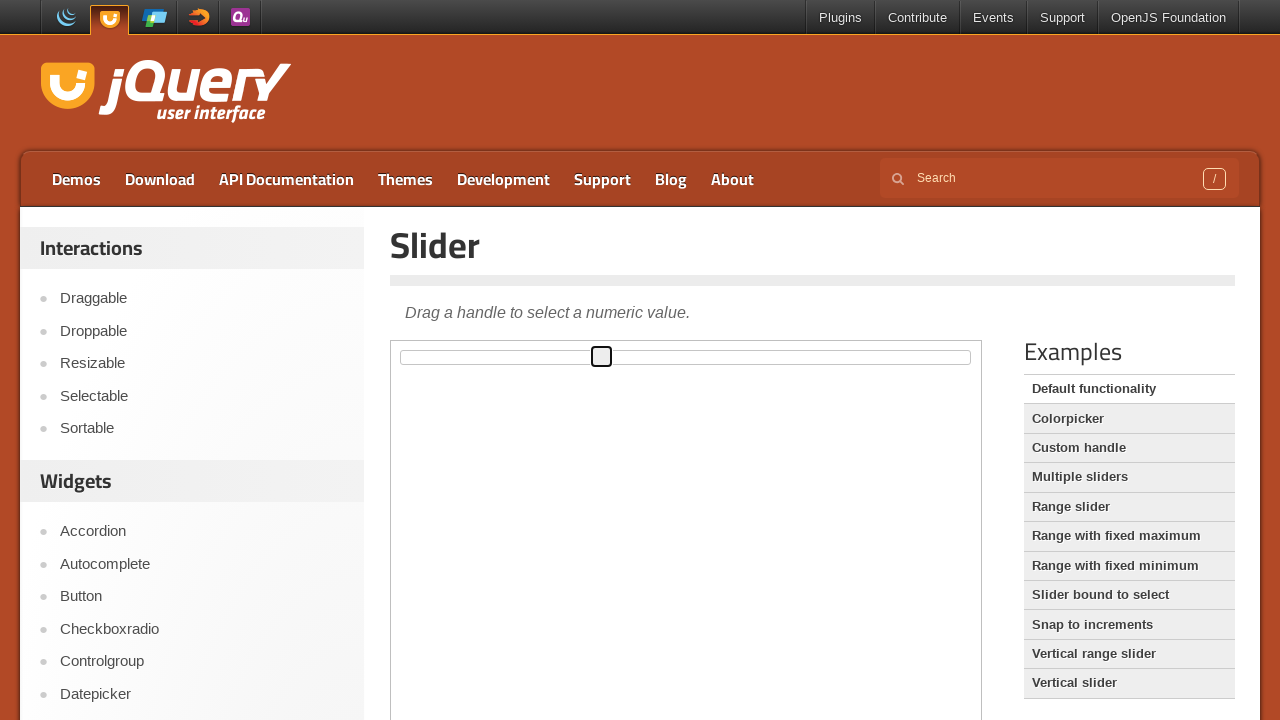